Tests JavaScript confirm alert by clicking a button to trigger the confirm dialog, verifying its text, and dismissing it

Starting URL: http://the-internet.herokuapp.com/javascript_alerts

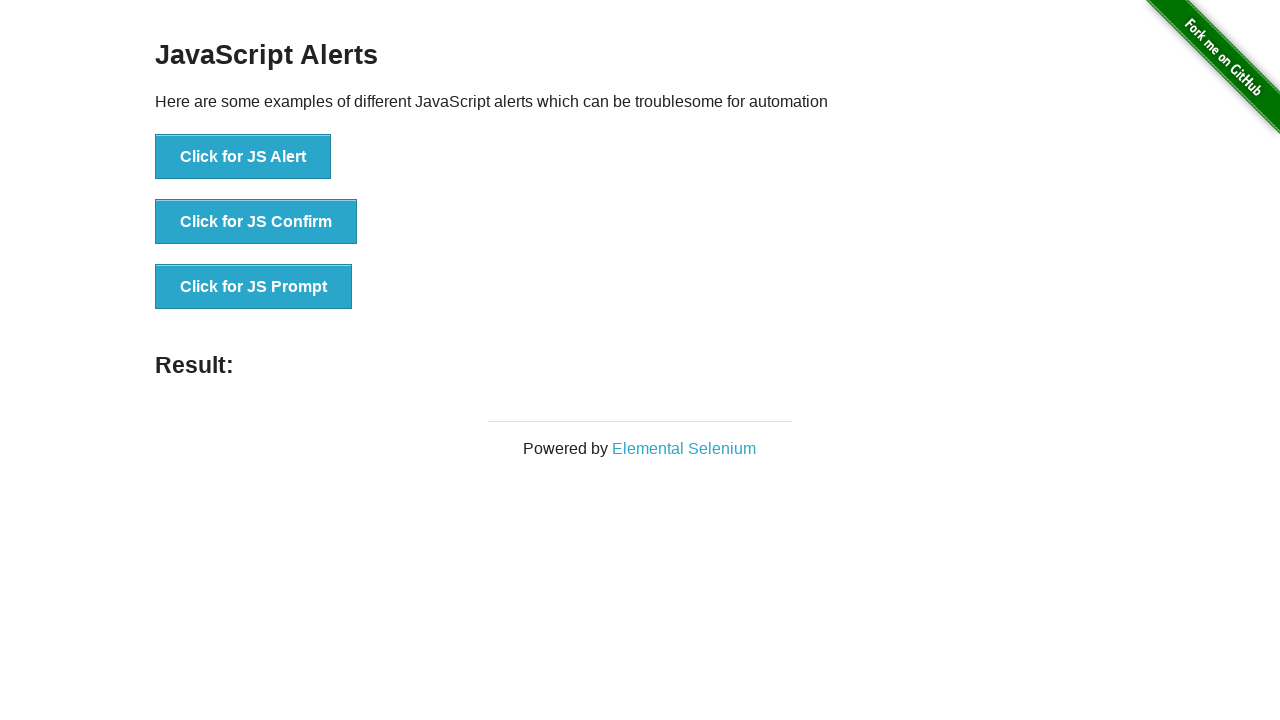

Set up dialog event handler to intercept and dismiss confirm alerts
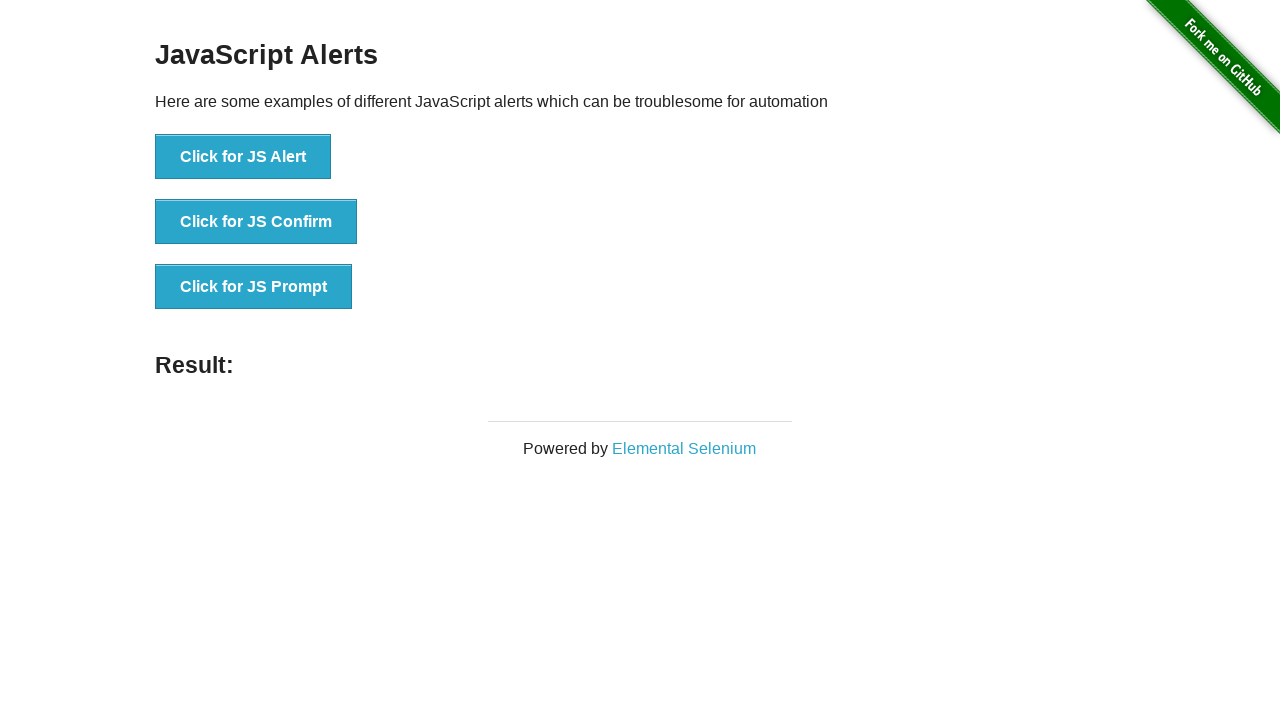

Clicked the 'Click for JS Confirm' button to trigger the confirm dialog at (256, 222) on xpath=//button[. = 'Click for JS Confirm']
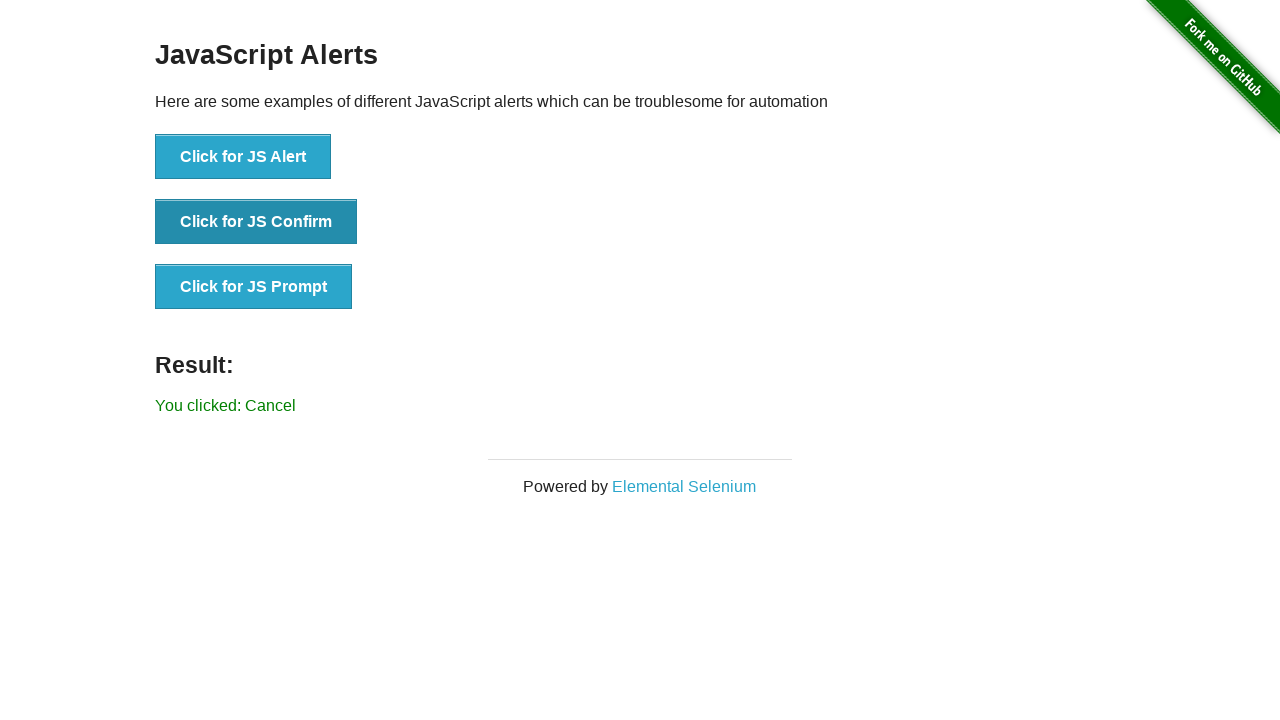

Waited for result message to be displayed after dismissing confirm dialog
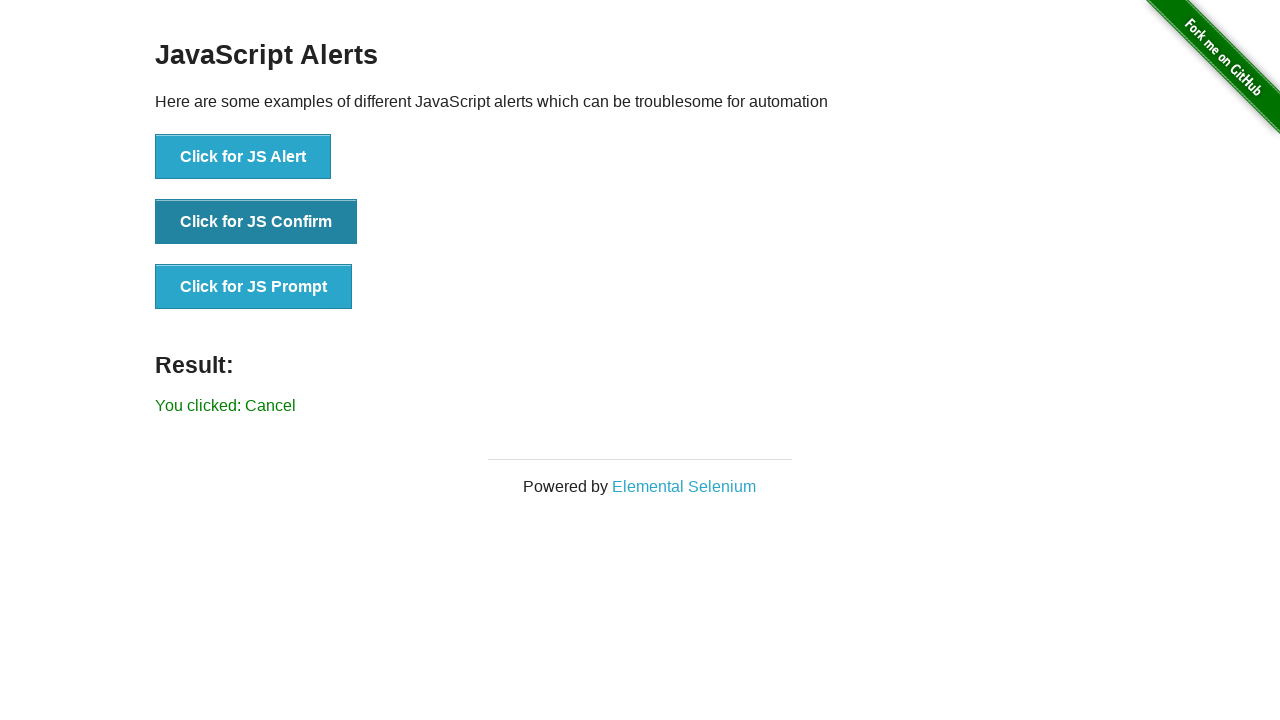

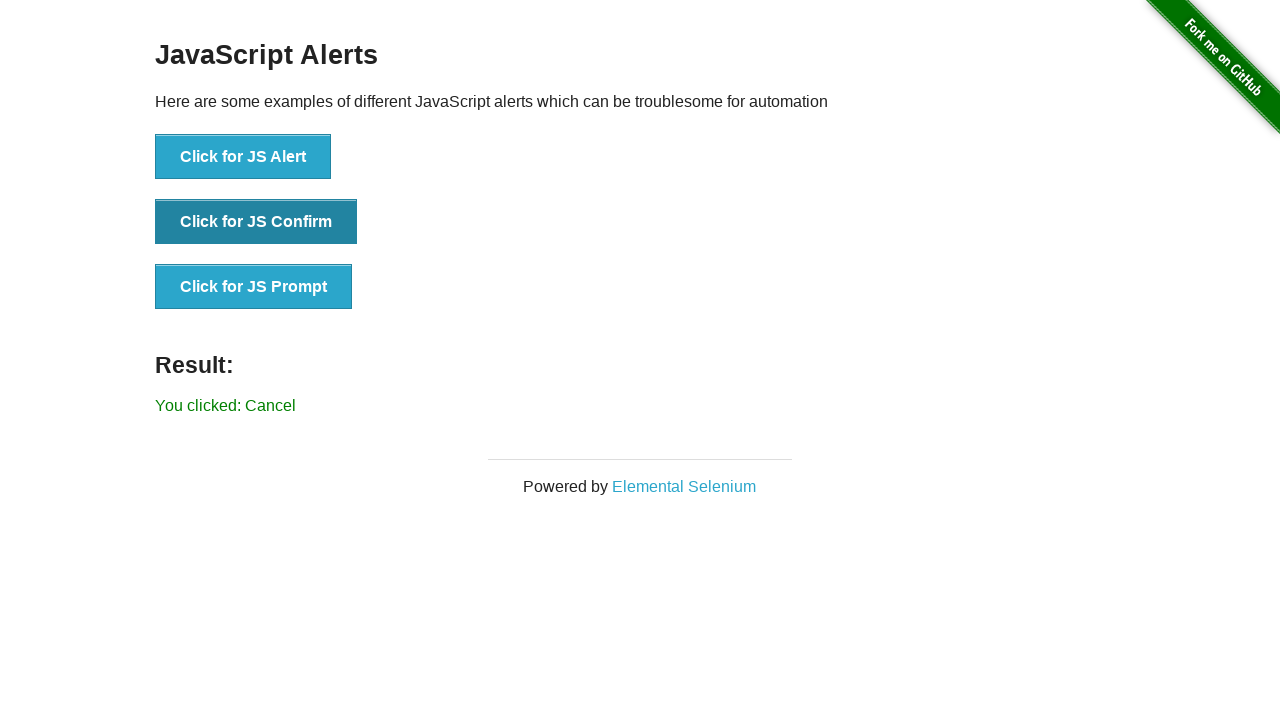